Tests handling of JavaScript prompt dialogs by clicking a button that triggers a prompt, dismissing it without entering text, and verifying null is displayed

Starting URL: https://practice.cydeo.com/javascript_alerts

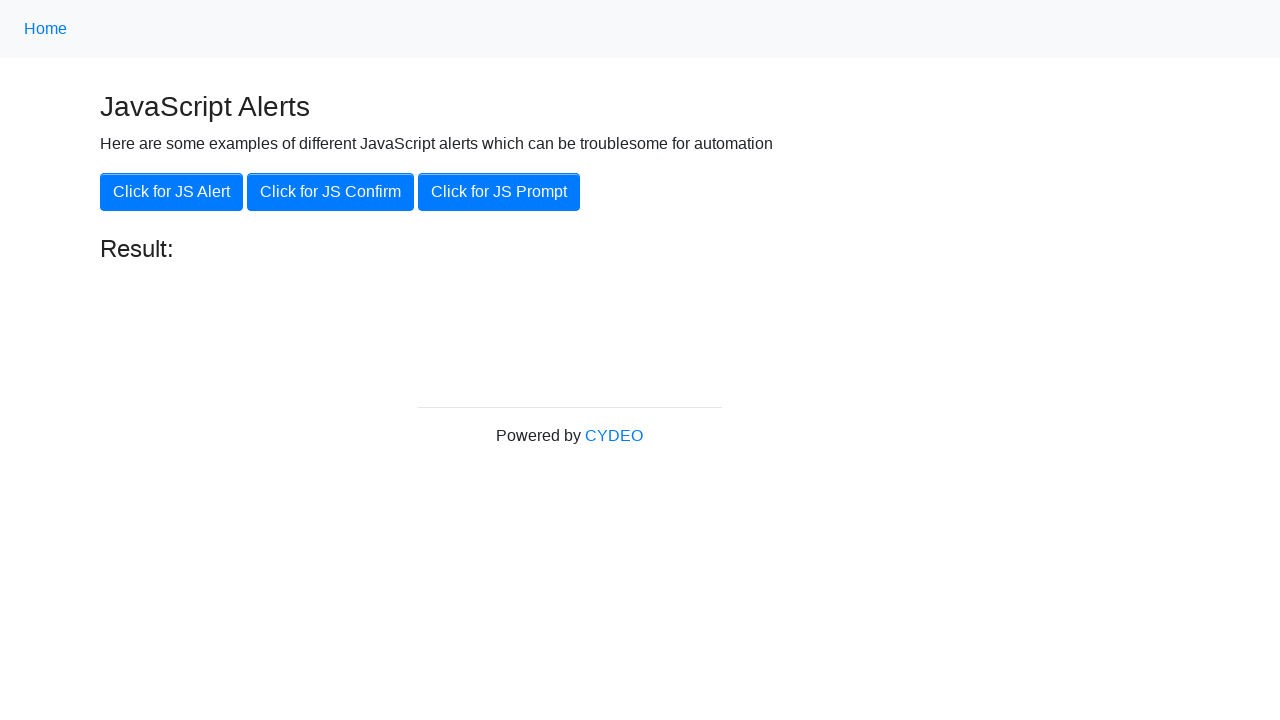

Navigated to JavaScript alerts practice page
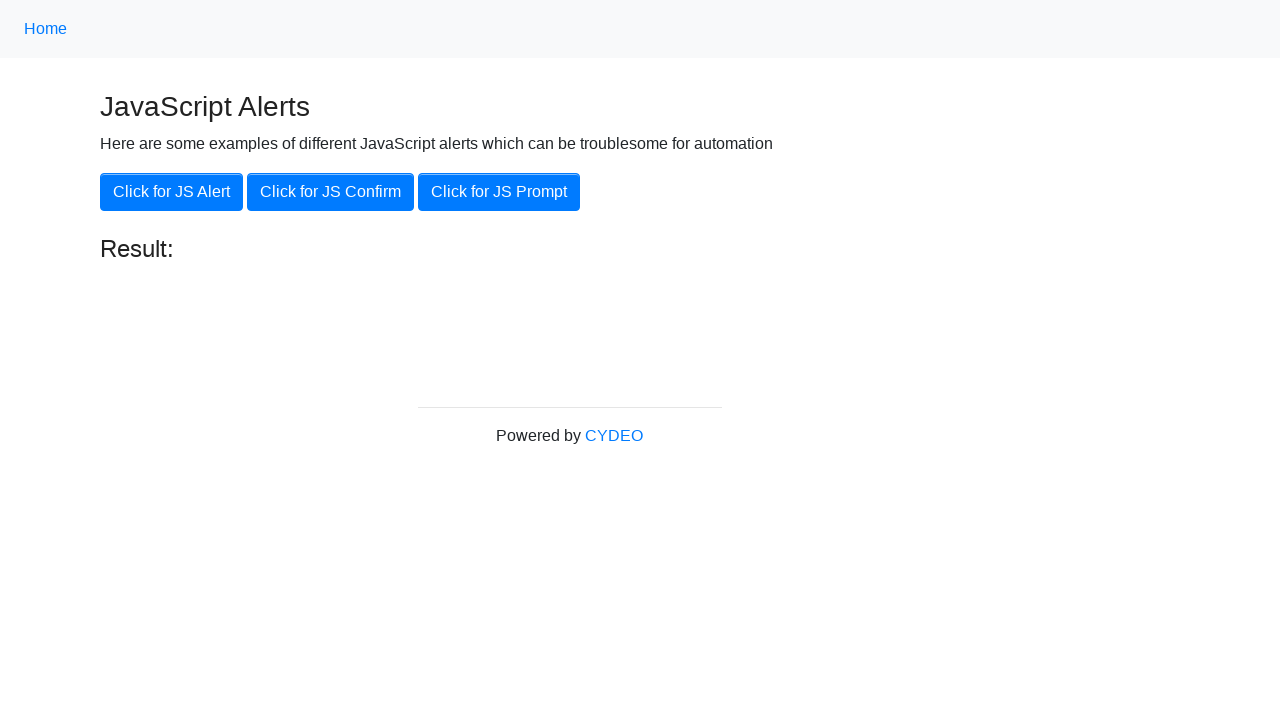

Set up dialog handler to dismiss prompts
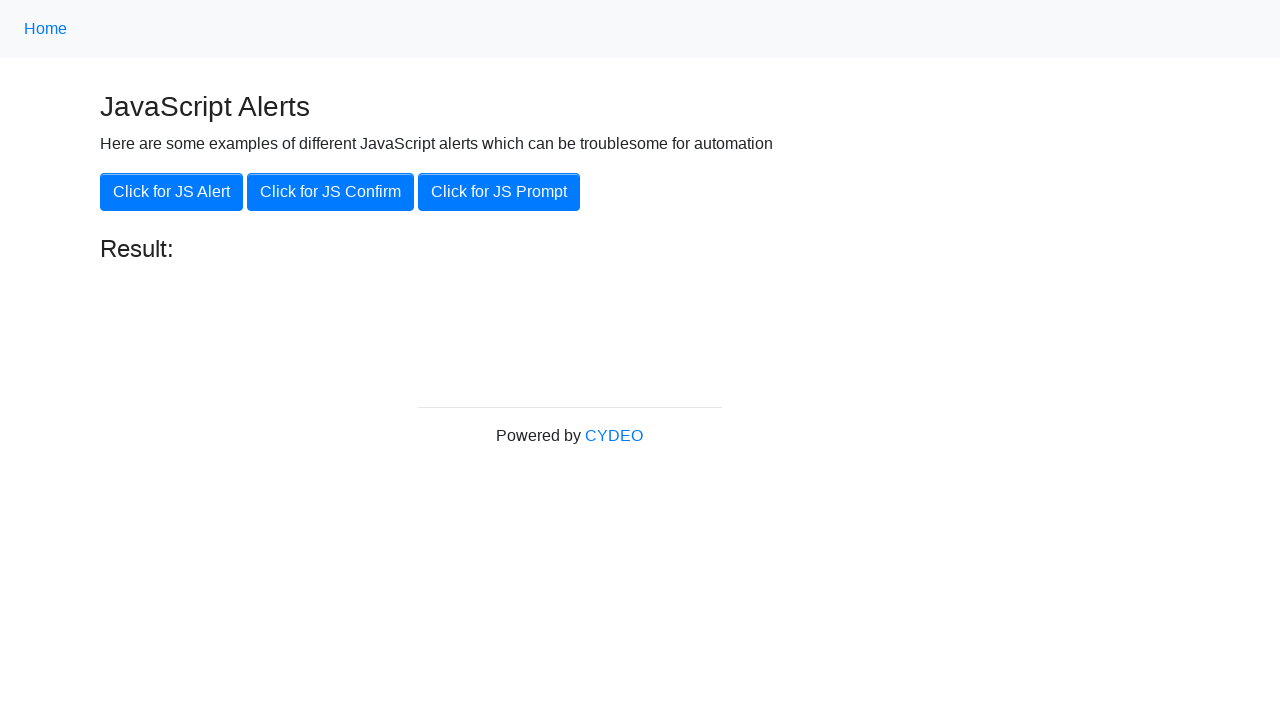

Clicked button to trigger JavaScript prompt dialog at (499, 192) on xpath=//button[@onclick='jsPrompt()']
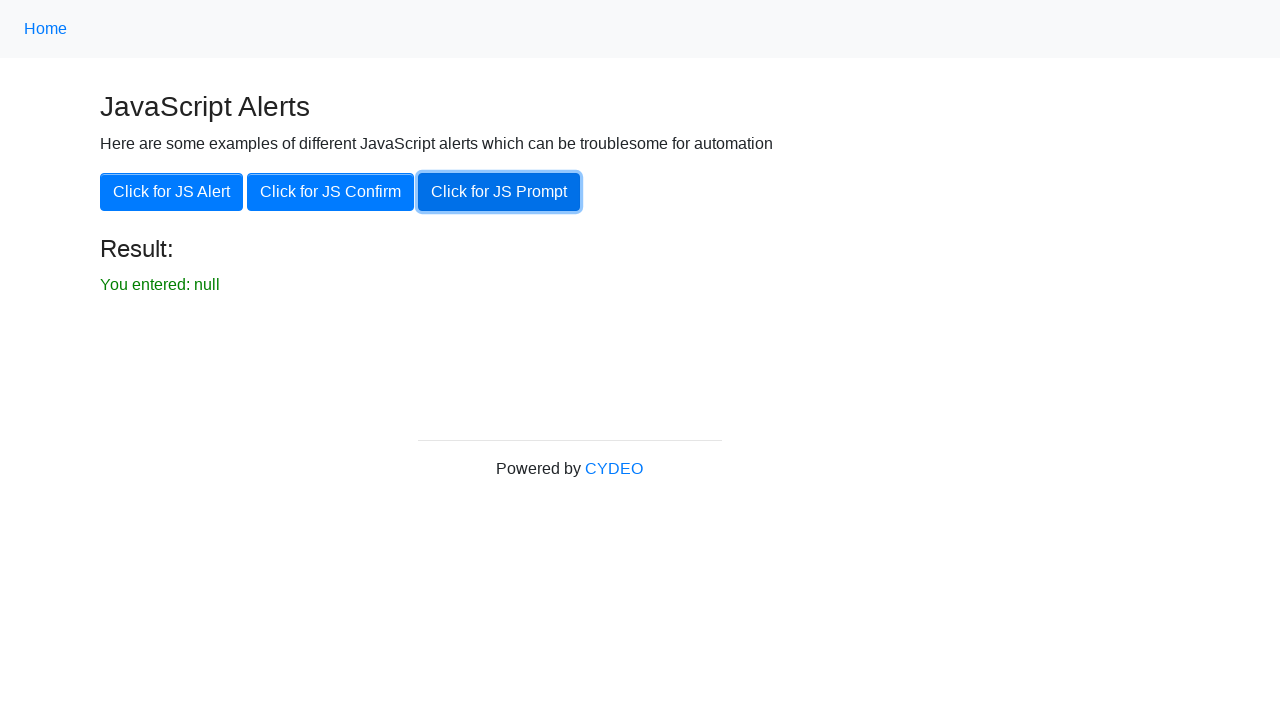

Verified that dismissing prompt resulted in 'You entered: null' message
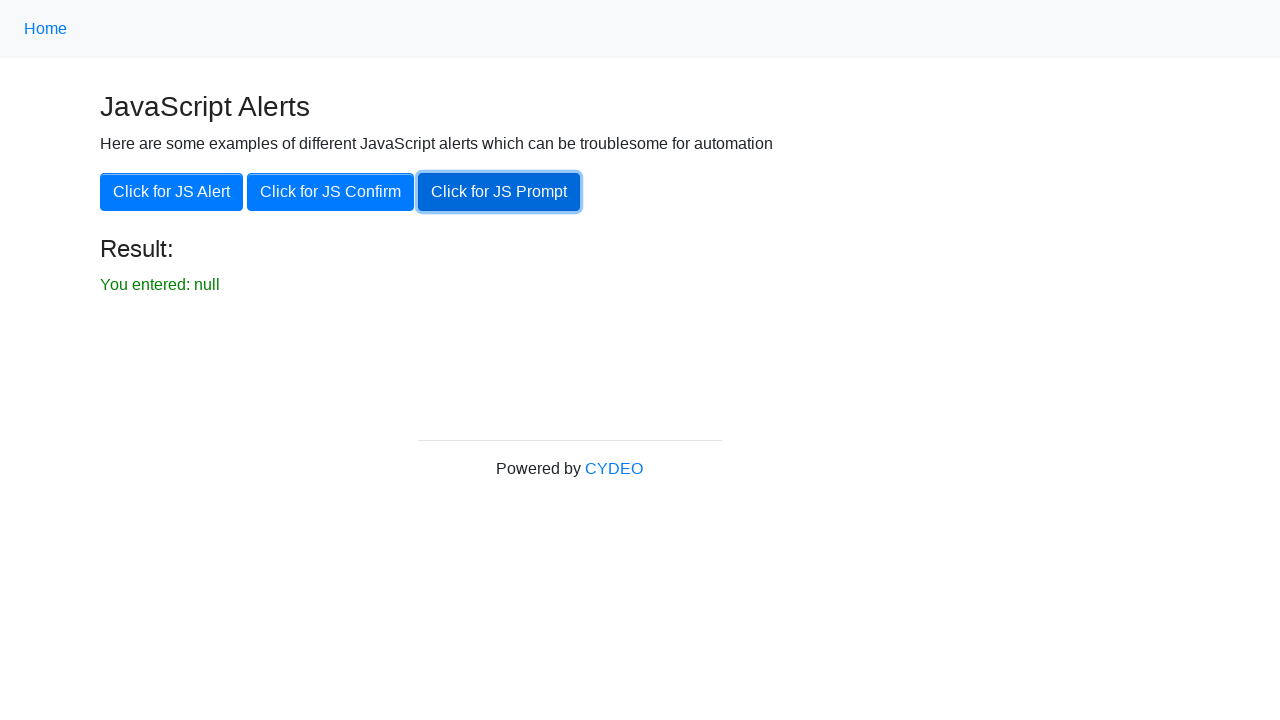

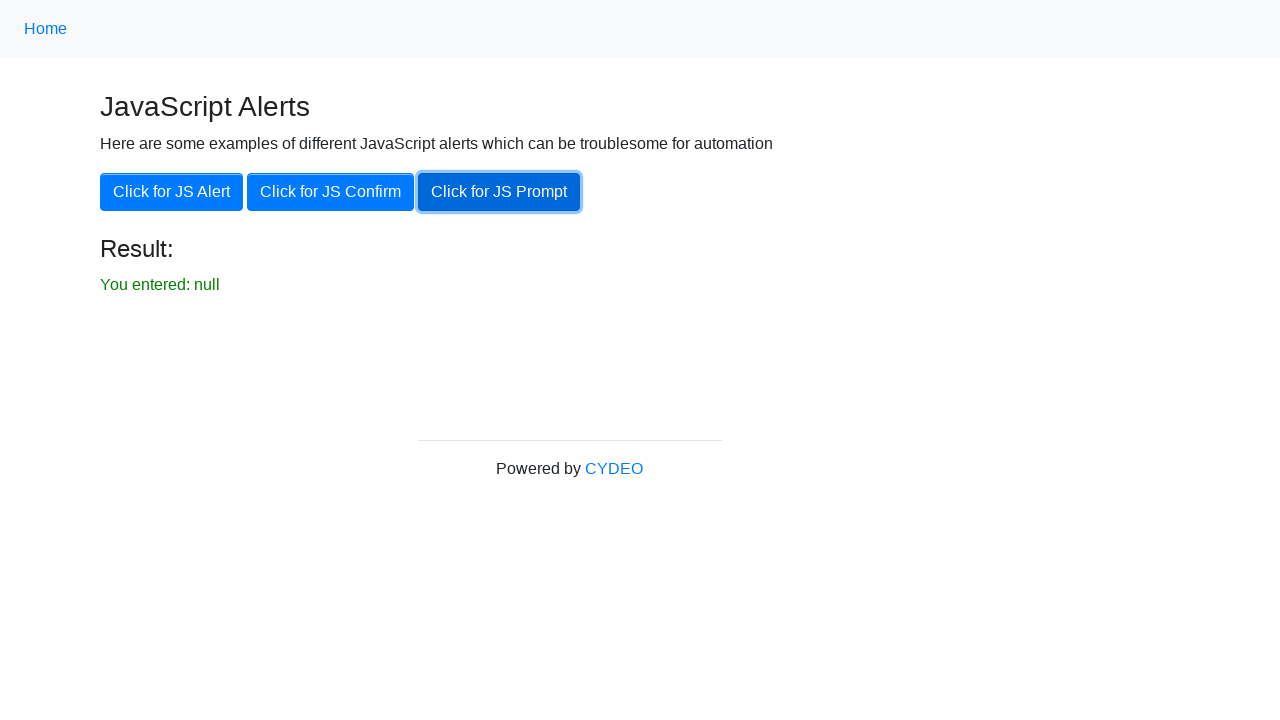